Tests adding a new todo item to the list by typing in the input field and pressing Enter

Starting URL: https://todomvc.com/examples/react/dist/

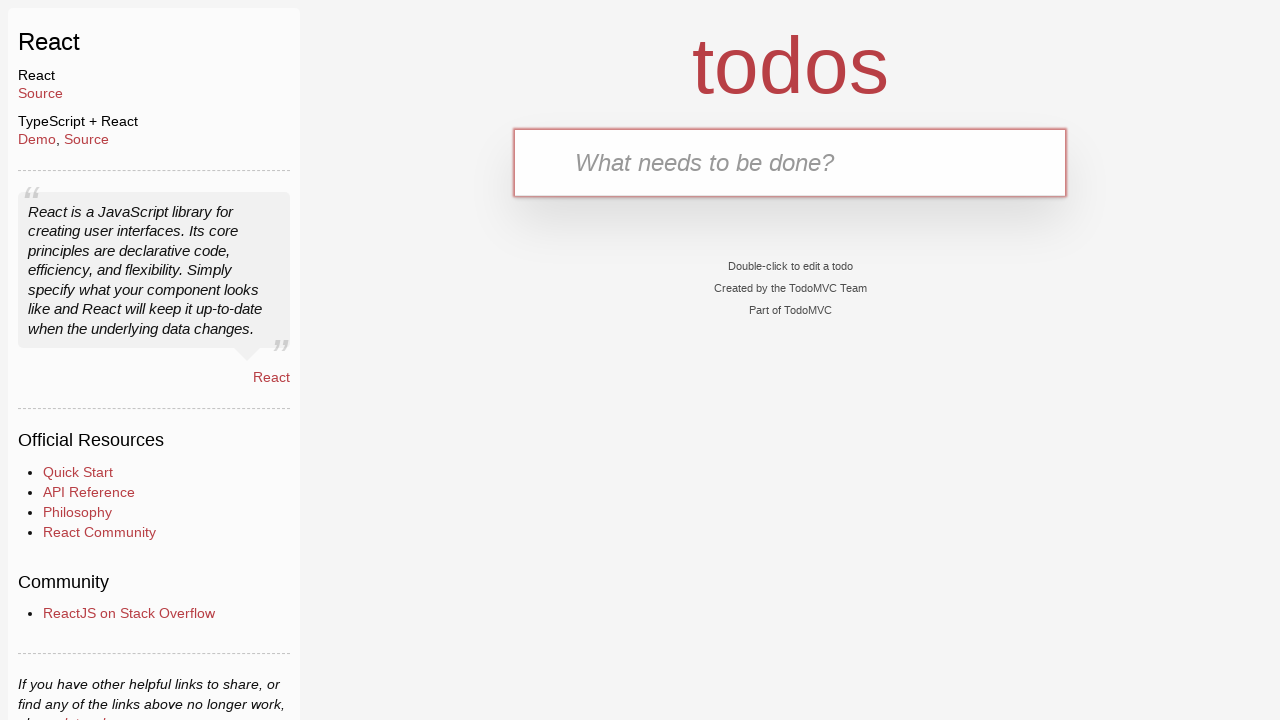

Navigated to TodoMVC React app
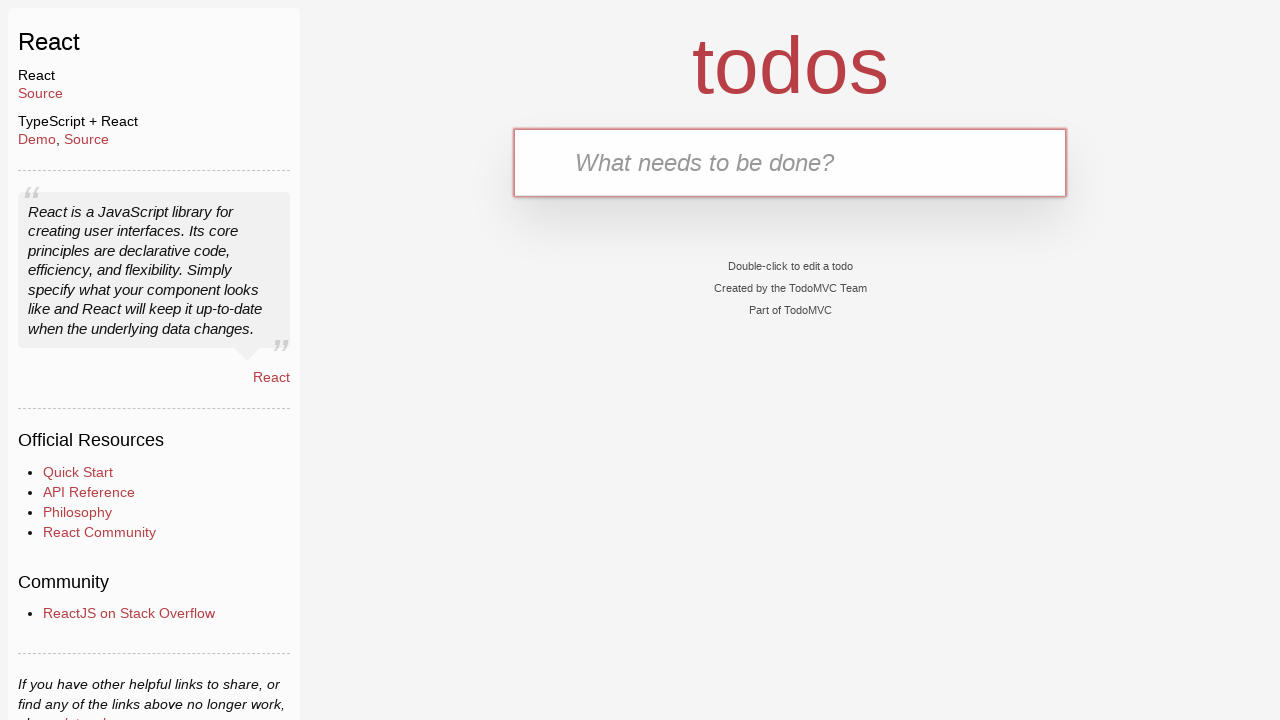

Filled new todo input field with 'Buy Milk' on .new-todo
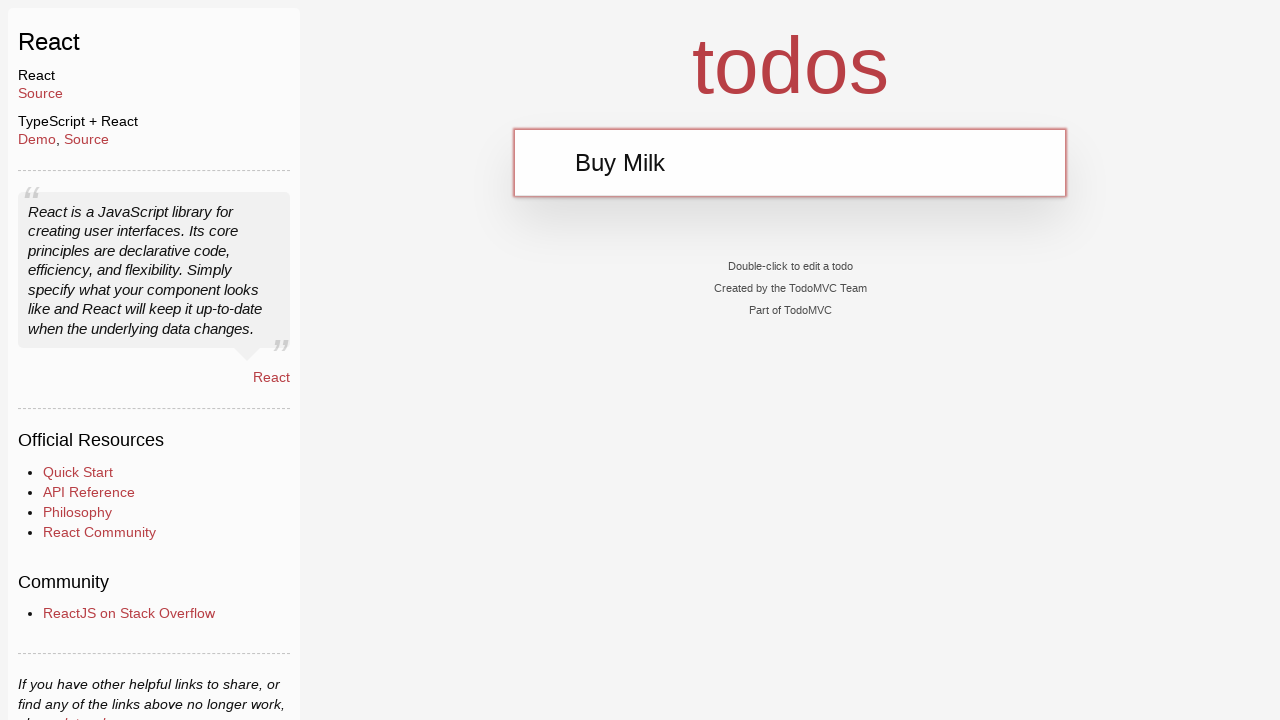

Pressed Enter to submit new todo item on .new-todo
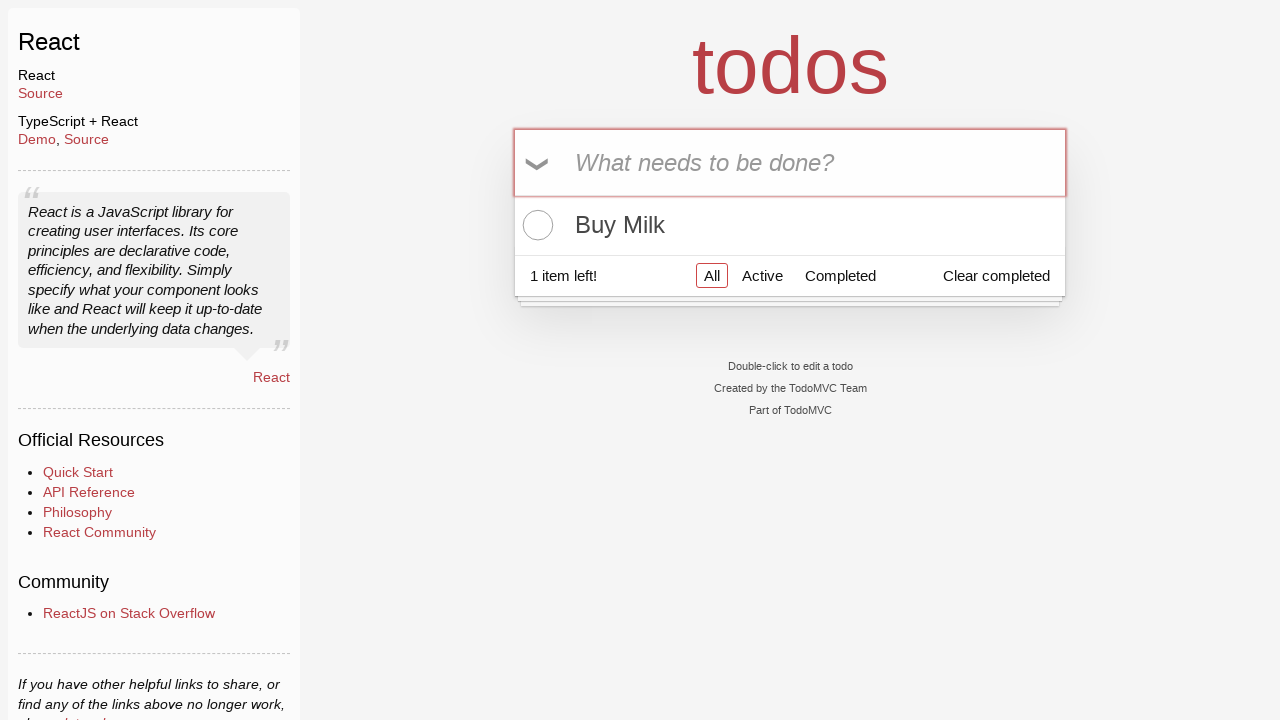

Todo item appeared in the list
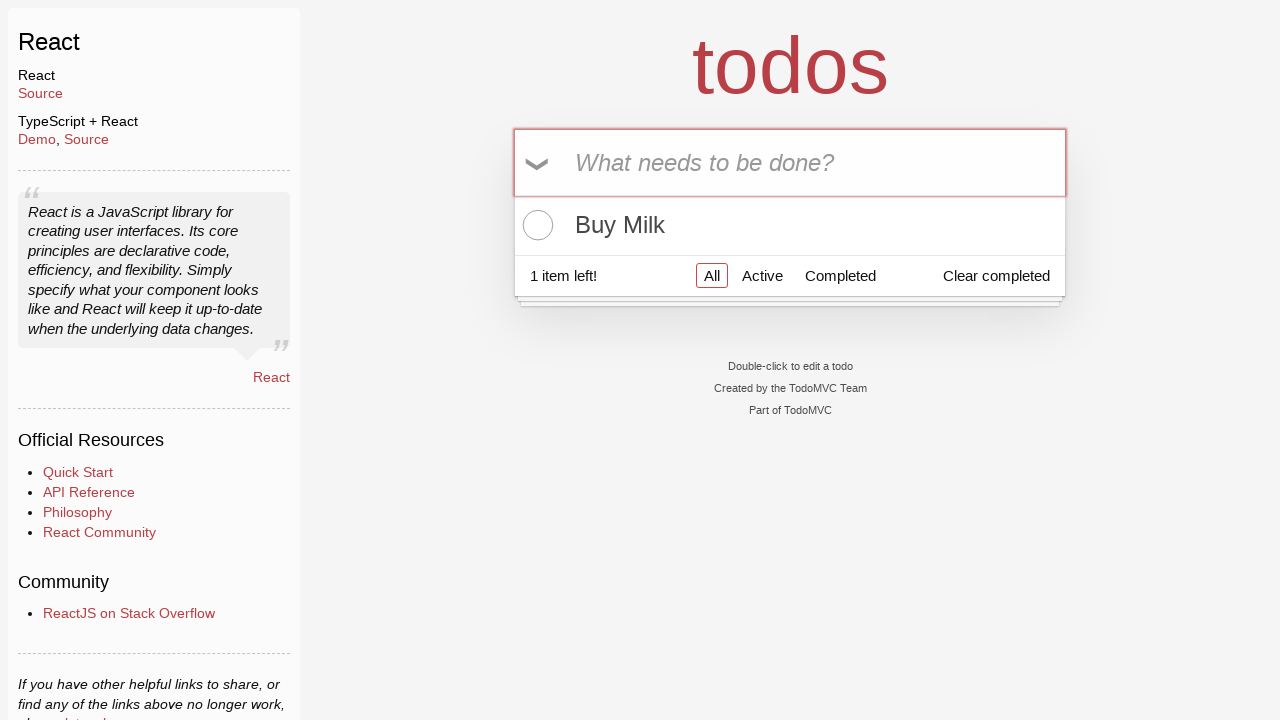

Retrieved all todo item labels from the list
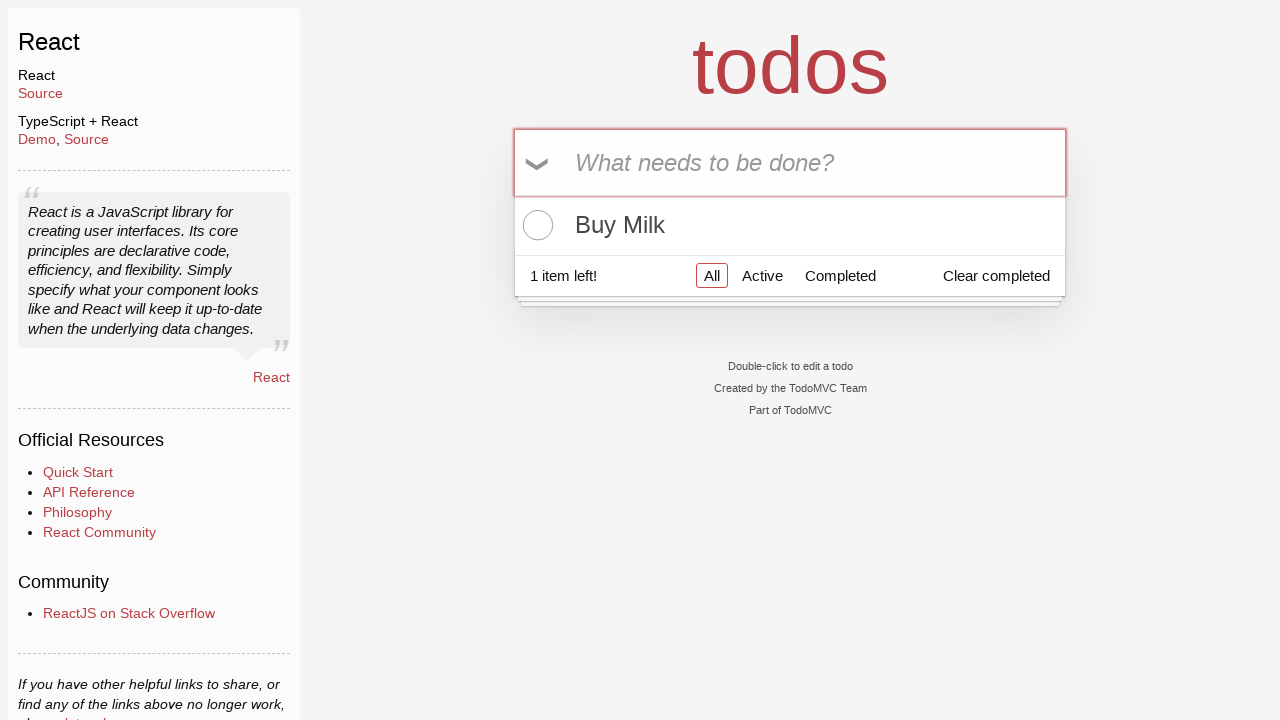

Verified 'Buy Milk' todo item was successfully added to the list
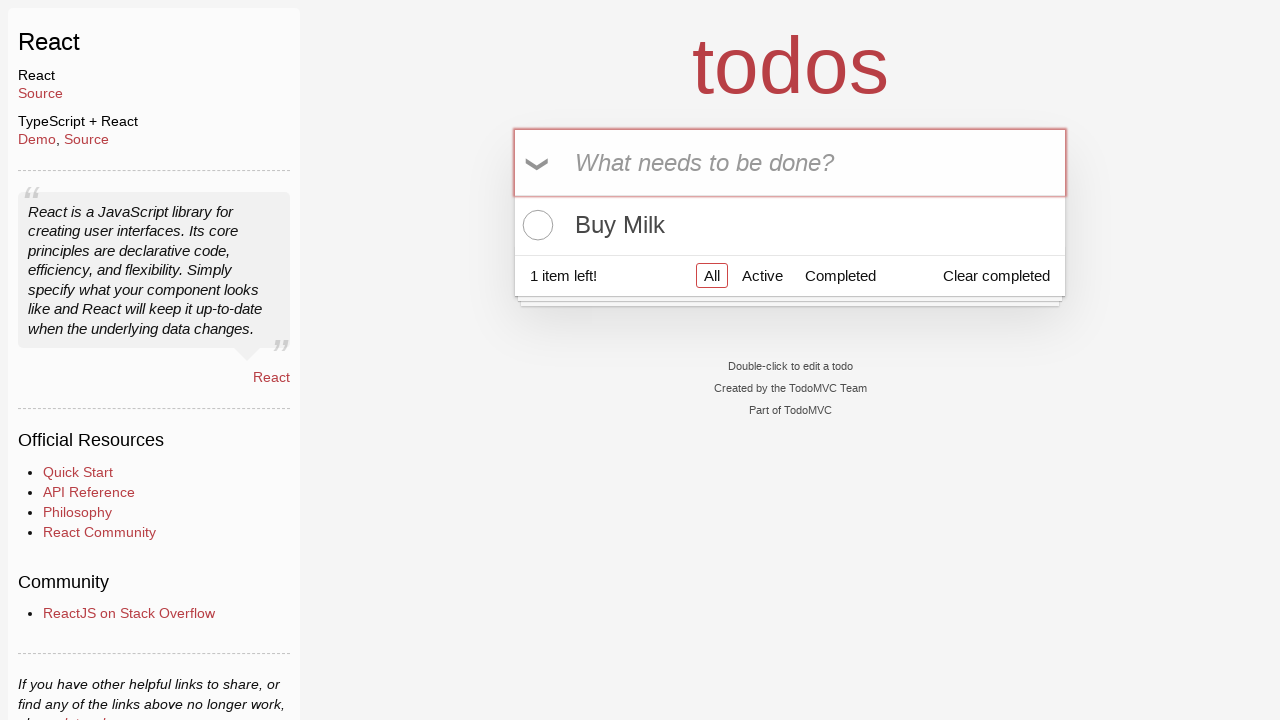

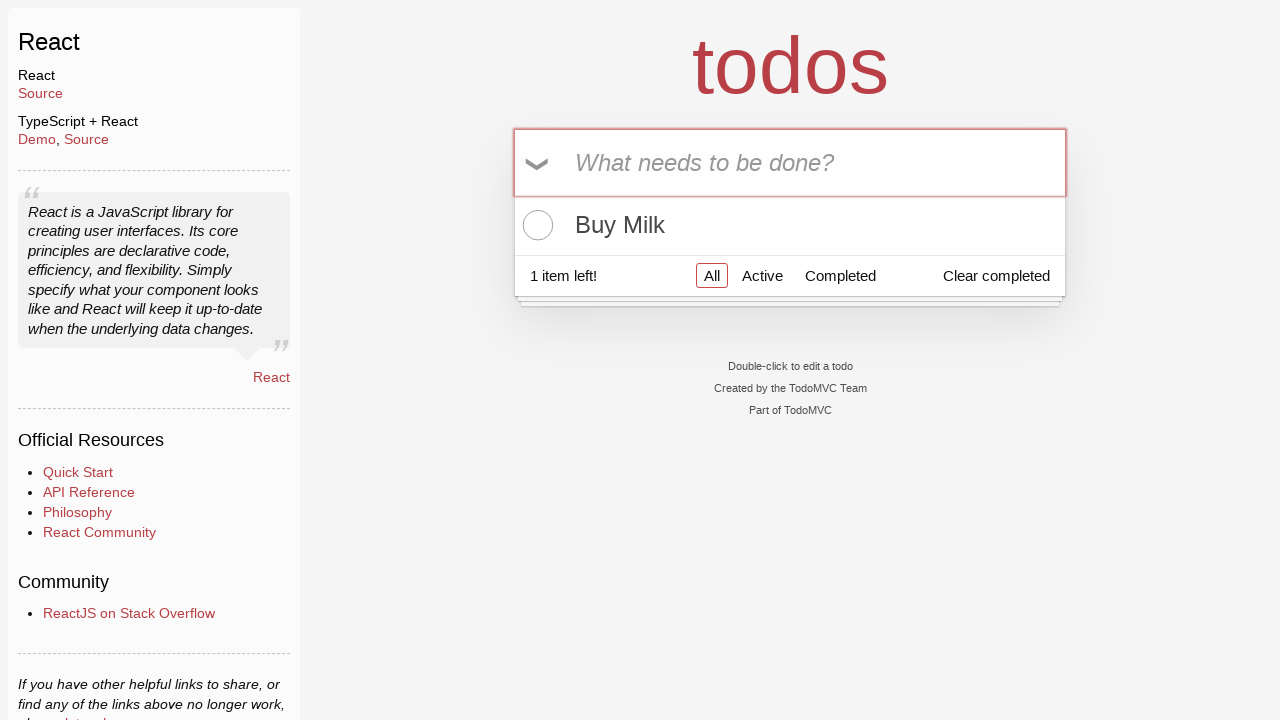